Tests the text box form using data-driven approach by filling in full name, email, current address, and permanent address fields with parameterized values, then submits and validates results.

Starting URL: https://demoqa.com/text-box

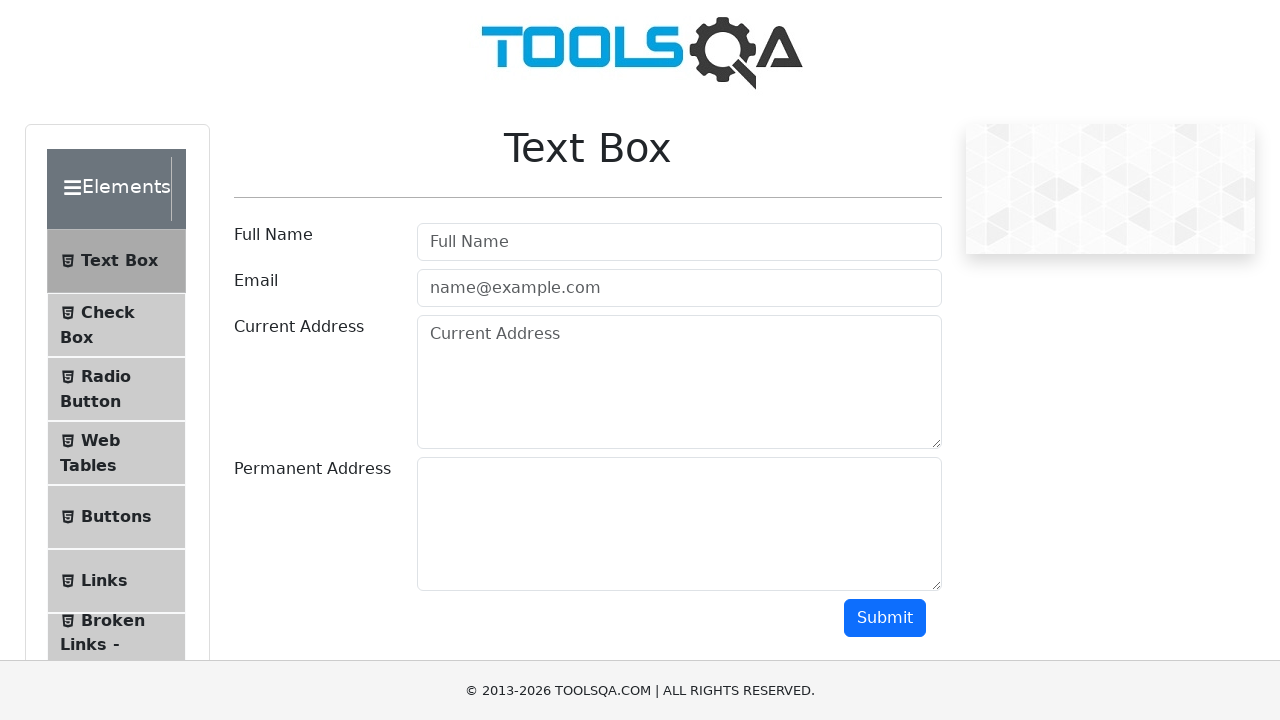

Filled full name field with 'Hans Musterman' on #userName
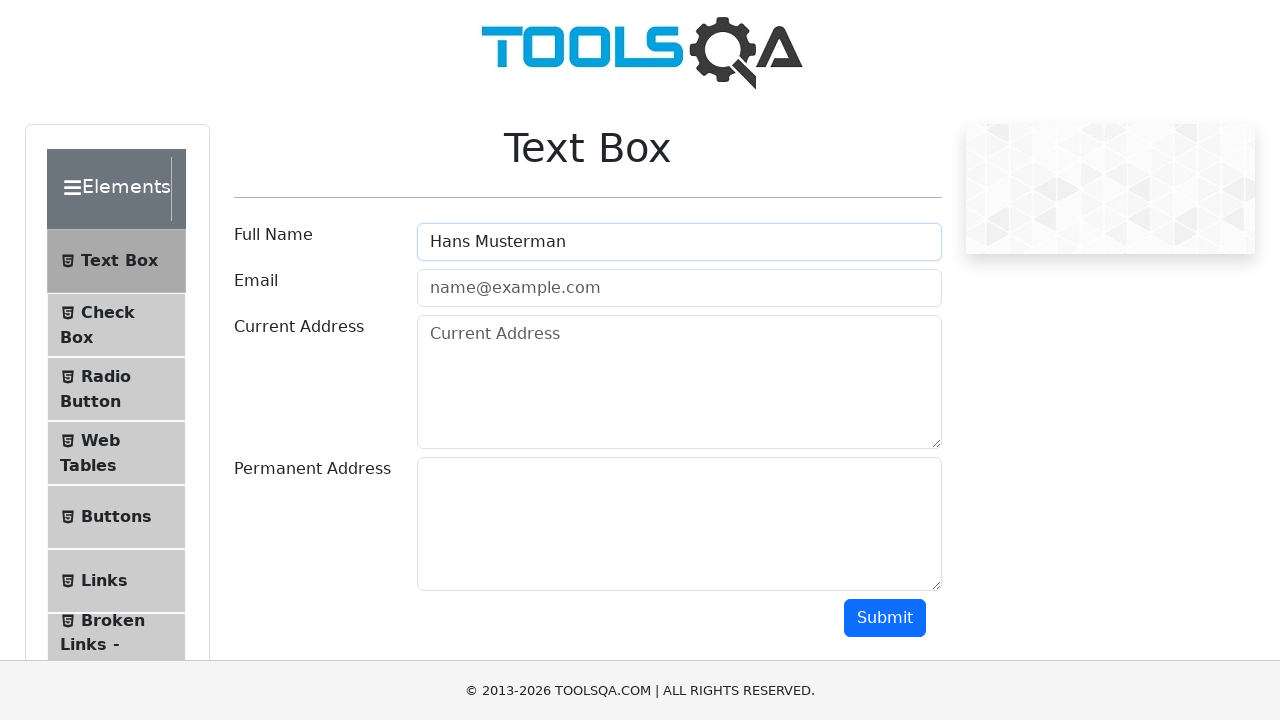

Filled email field with 'hans@mail.com' on #userEmail
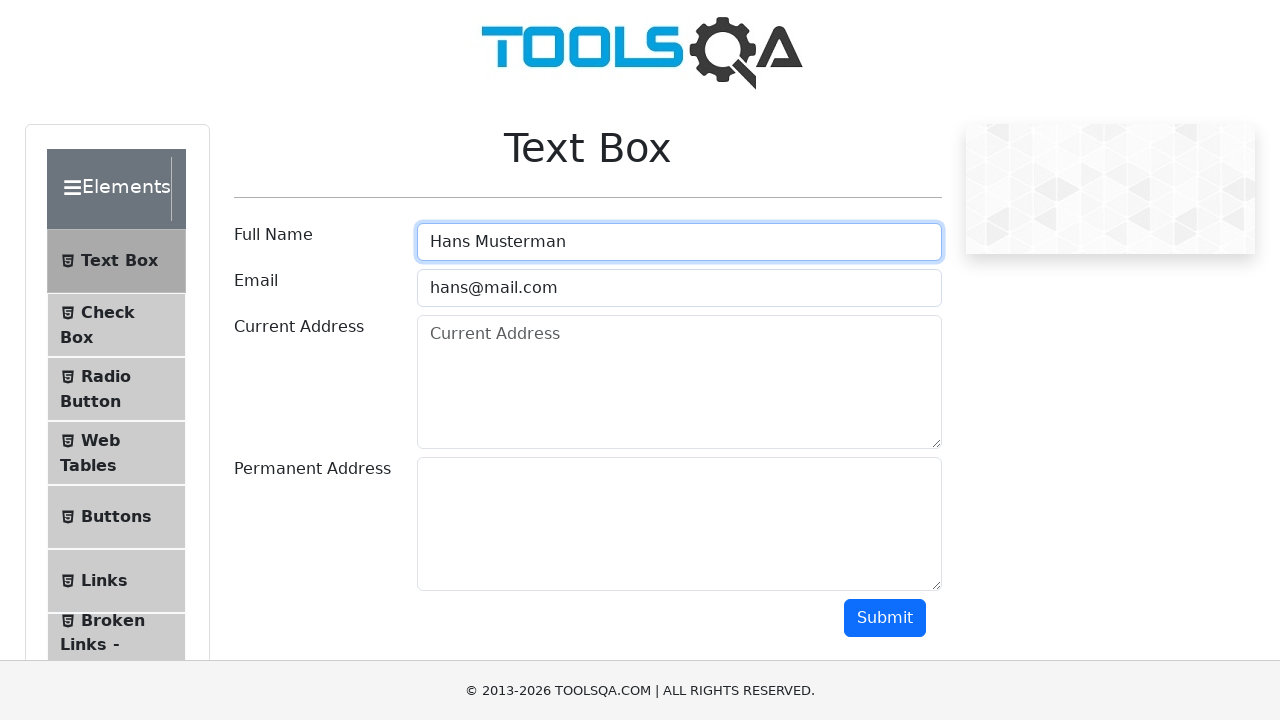

Filled current address field with 'address3' on #currentAddress
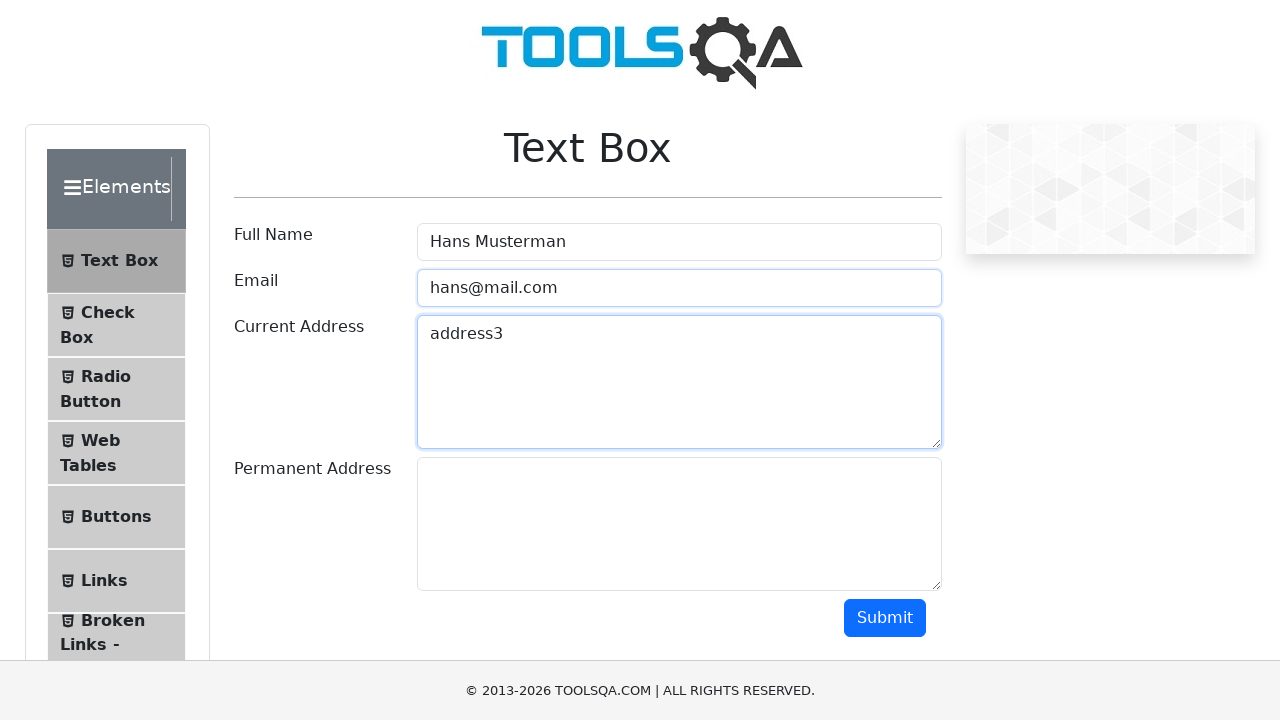

Filled permanent address field with 'address4' on #permanentAddress
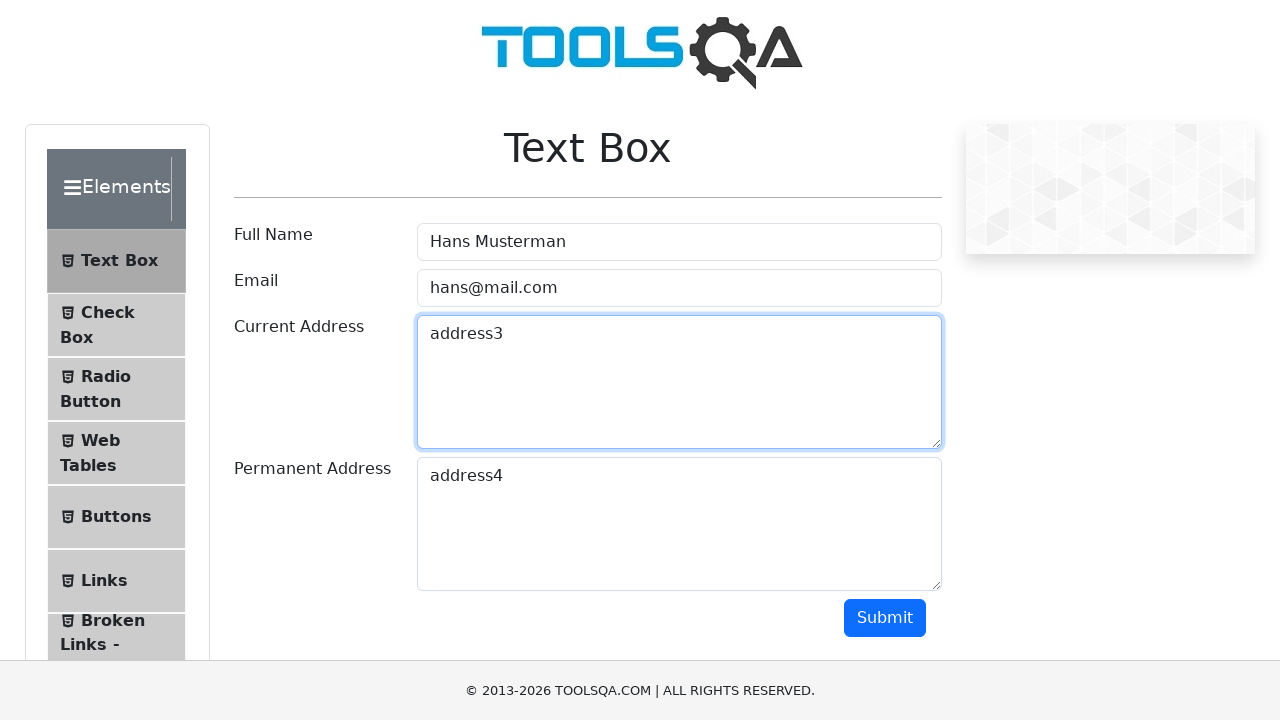

Clicked submit button to submit text box form at (885, 618) on #submit
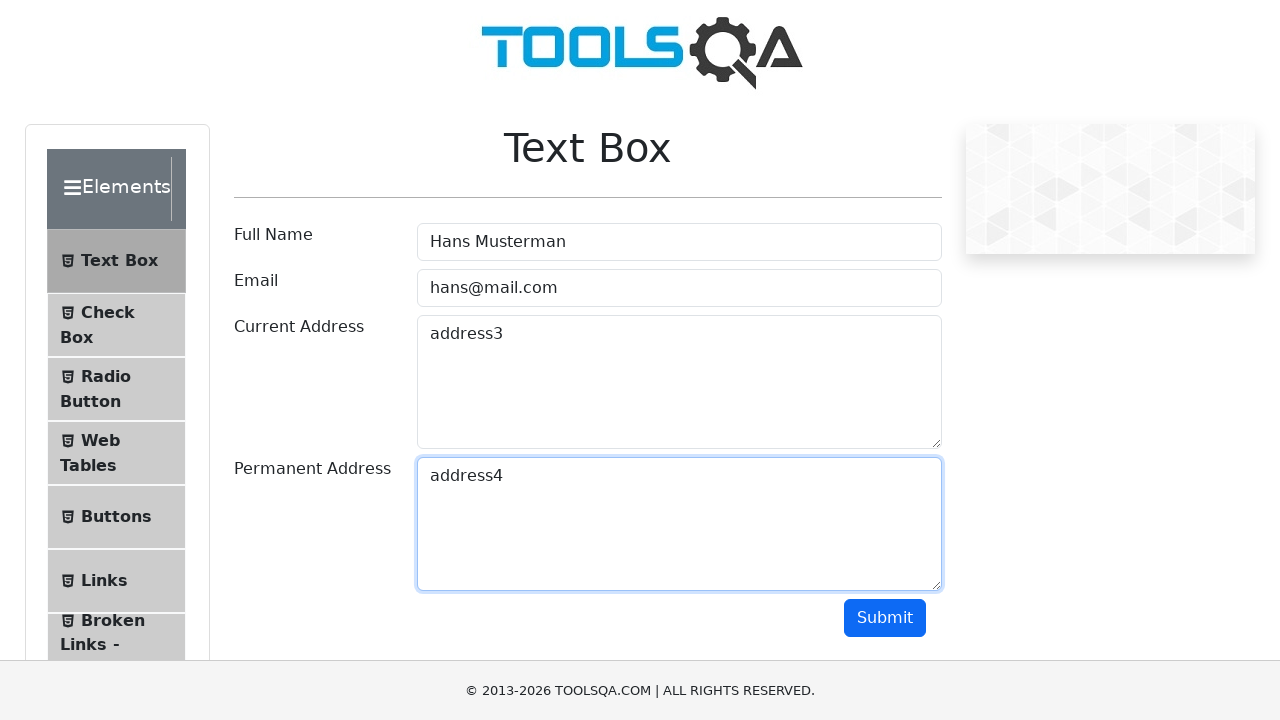

Form submission results output section loaded successfully
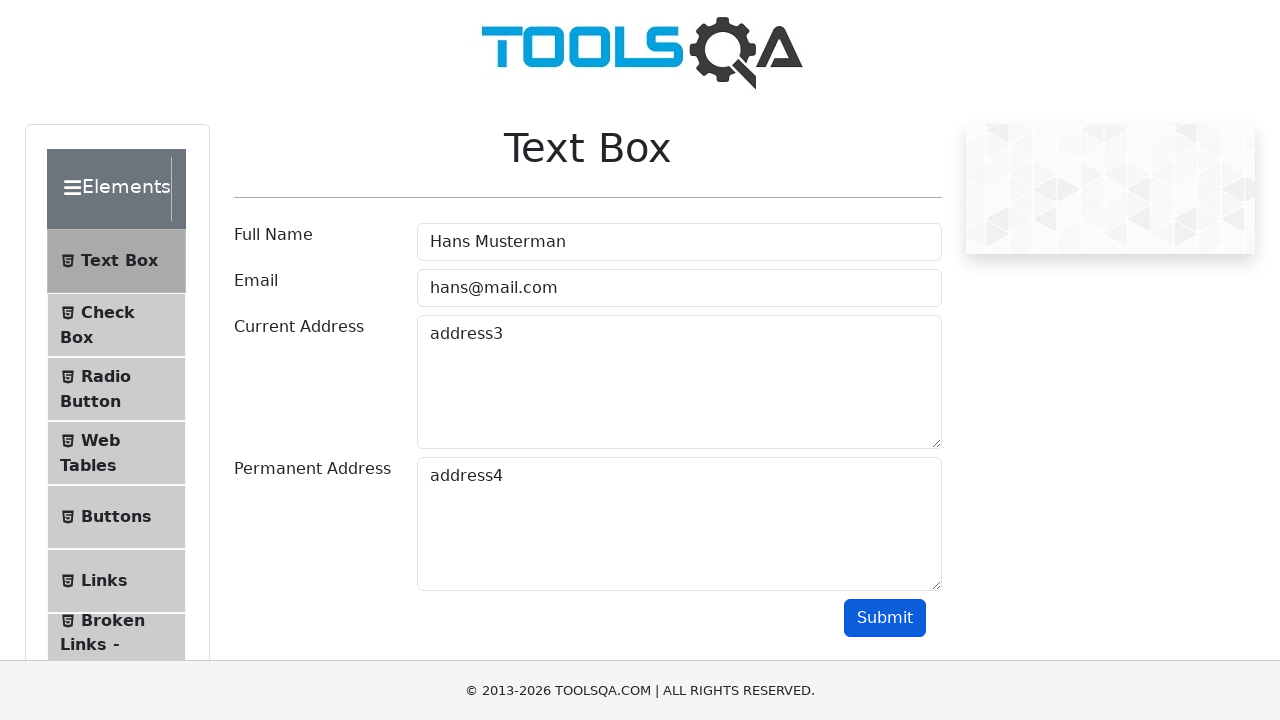

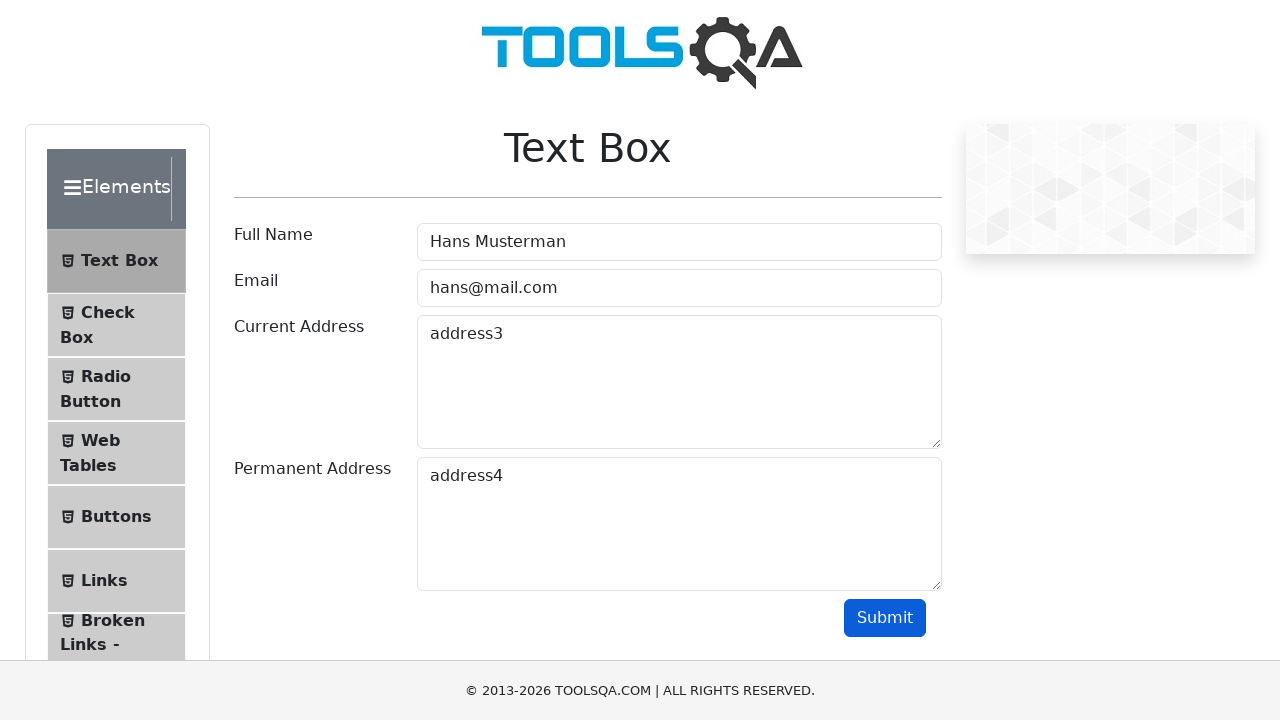